Tests cold start scenario by clearing storage and verifying the app loads with French as the default language, checking for French UI elements like tabs and branding.

Starting URL: https://service-ci.preview.emergentagent.com

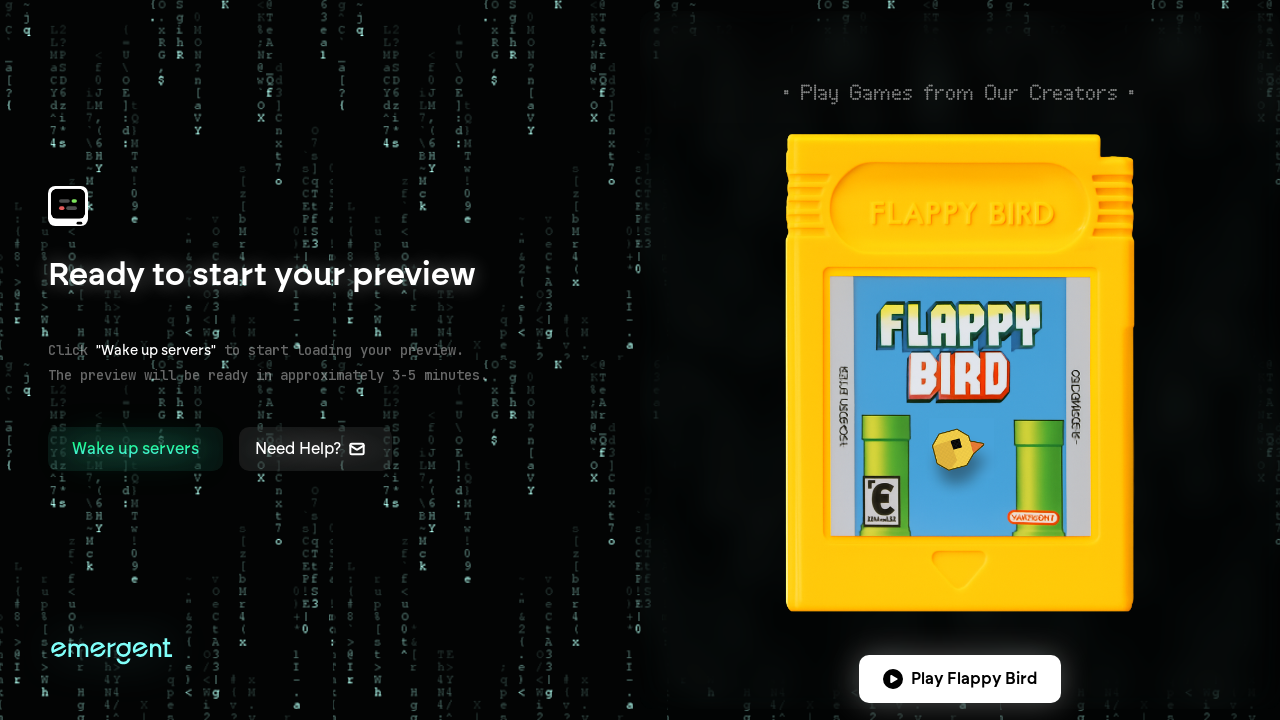

Cleared localStorage and sessionStorage to simulate cold start
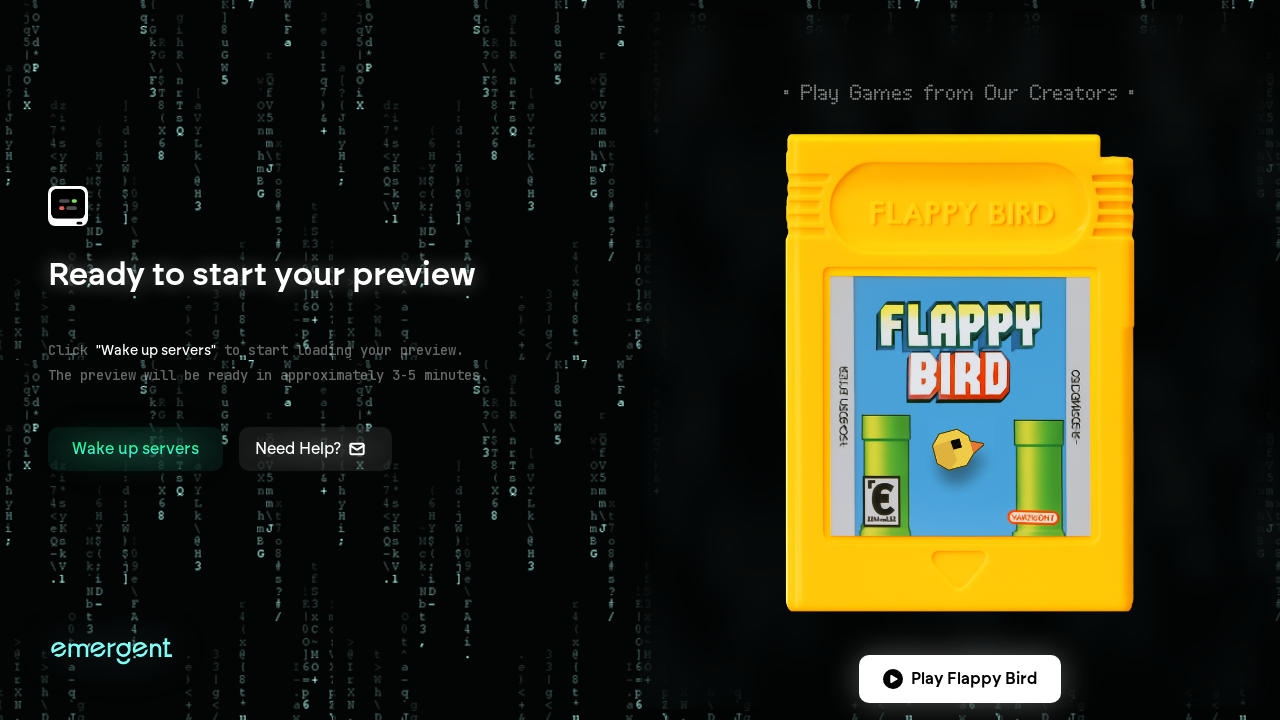

Reloaded page to trigger fresh app load
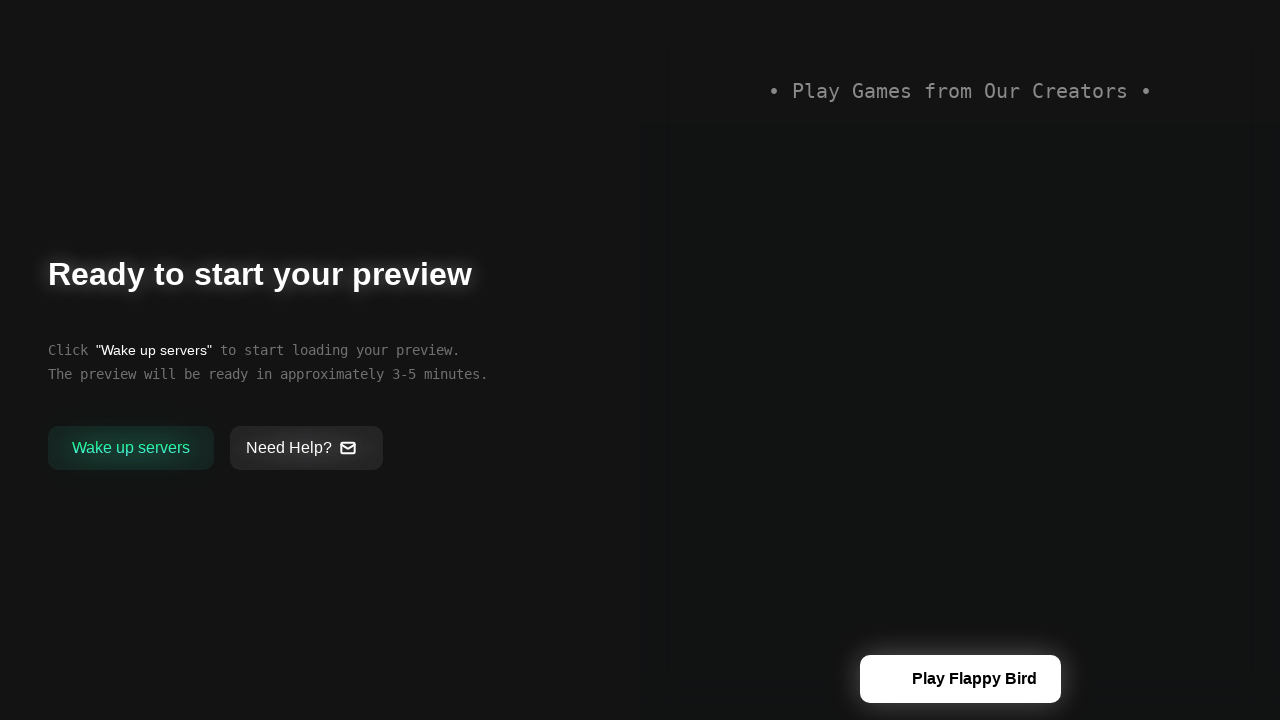

Waited 5 seconds for app to load
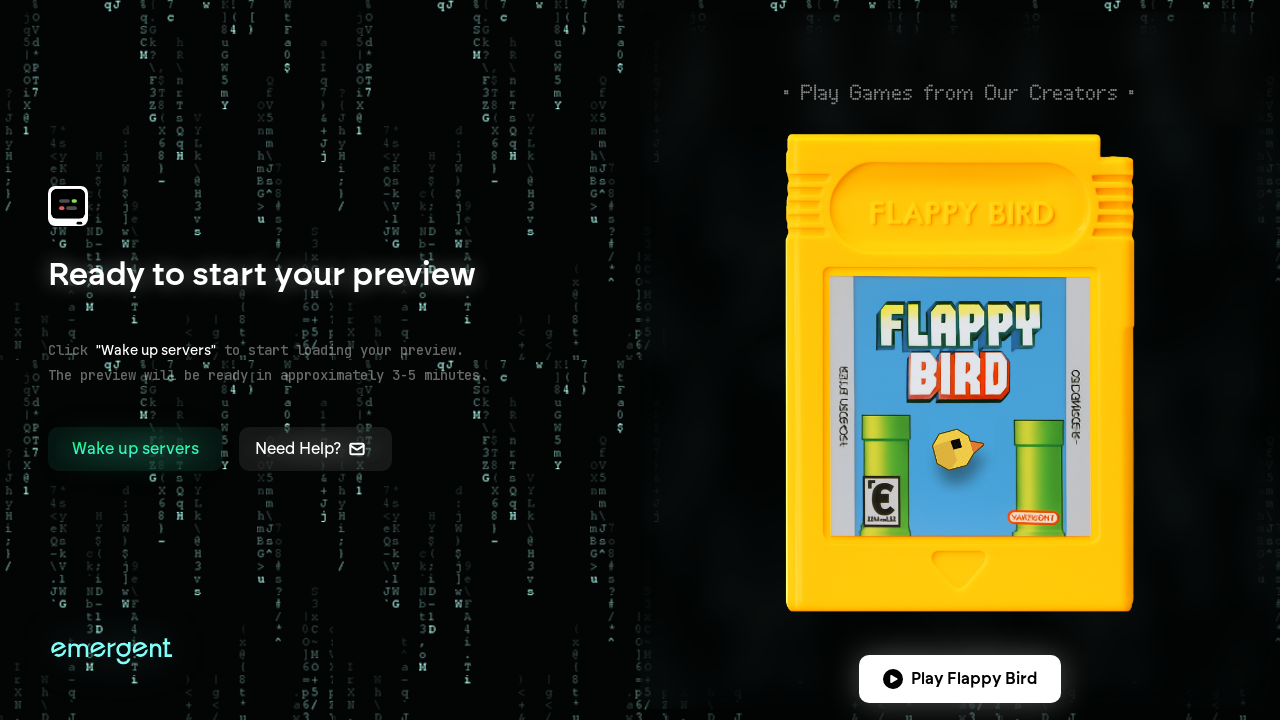

Verified body element is present, confirming app has loaded with French as default language
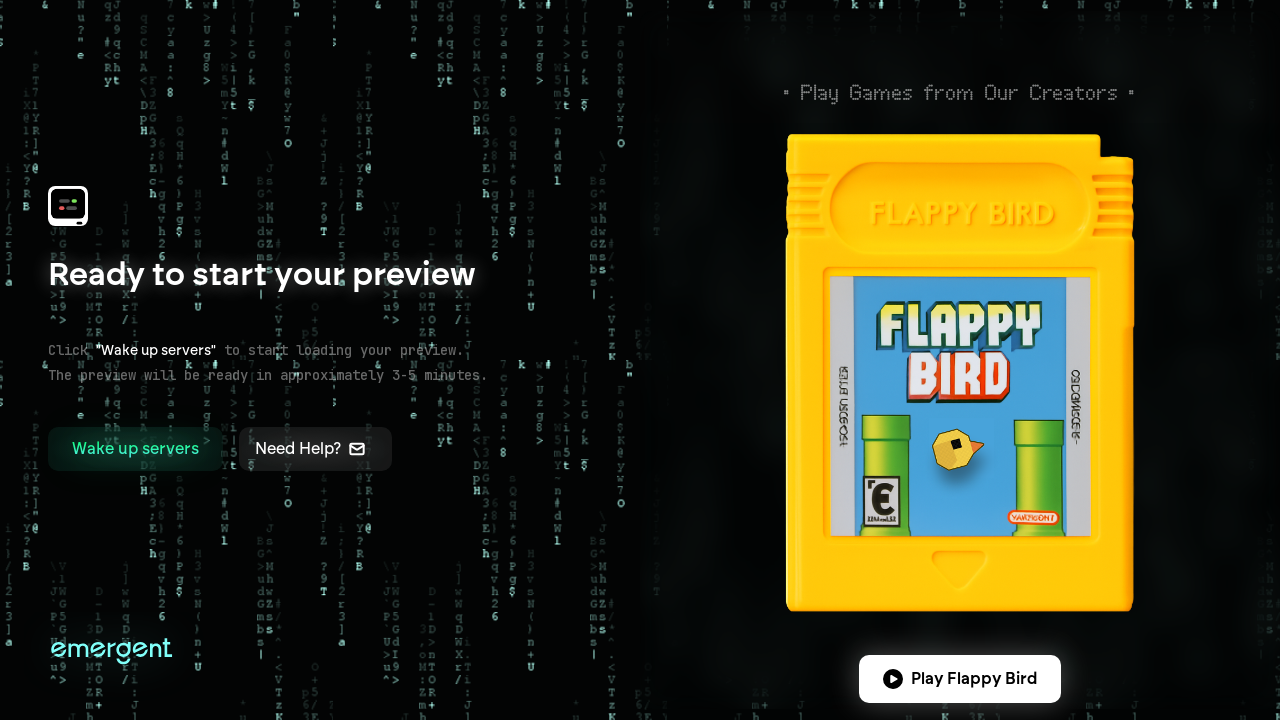

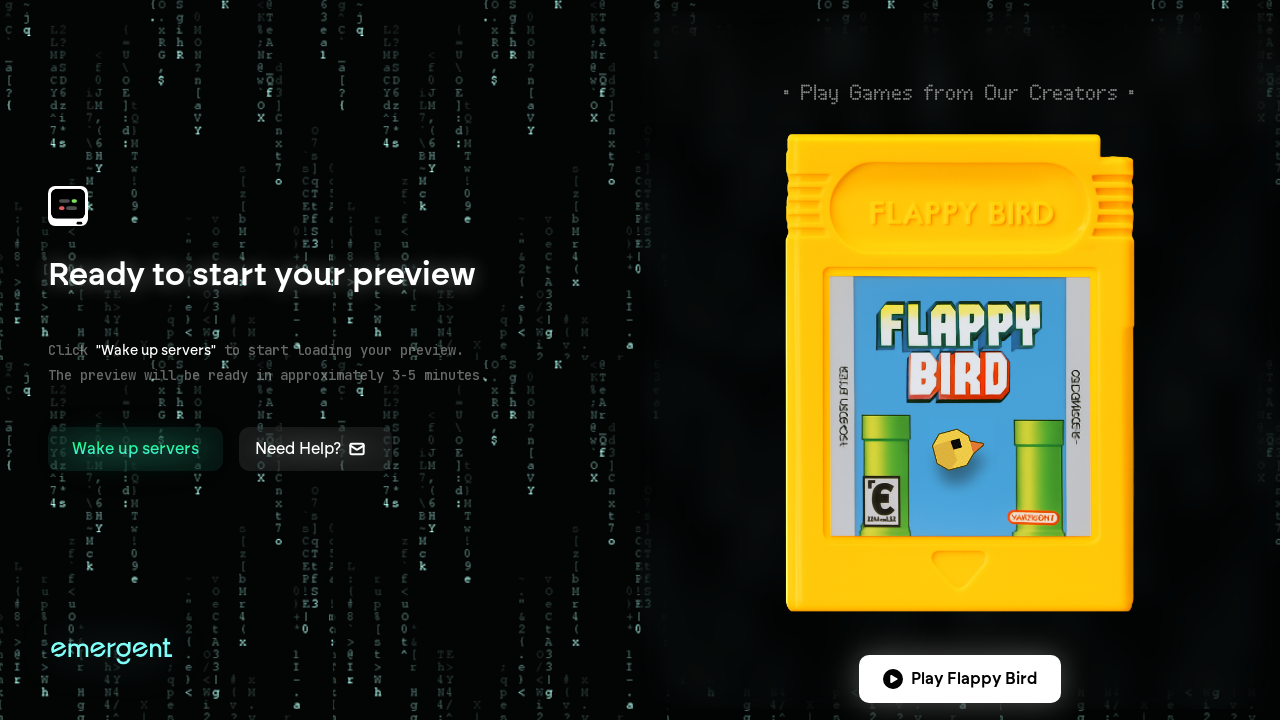